Tests a form submission by filling in name, email, and address fields, then verifying the submitted data is displayed correctly

Starting URL: http://85.192.34.140:8081/

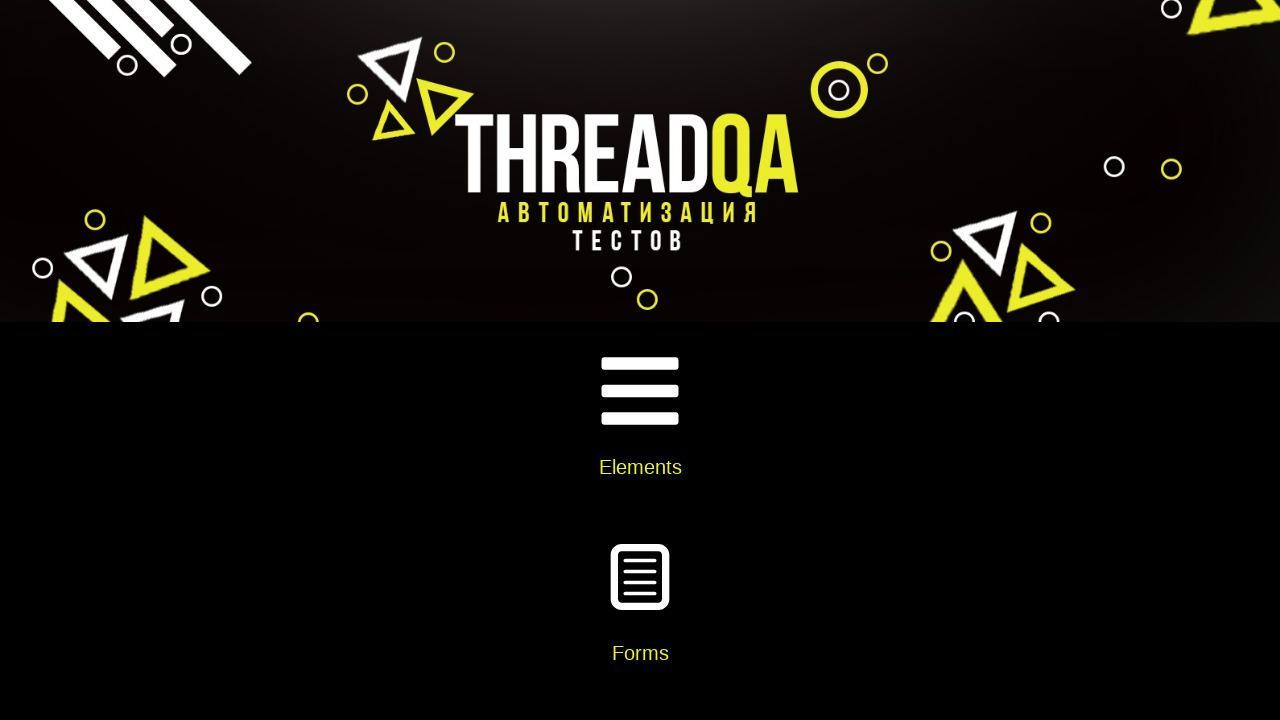

Clicked on Elements card at (640, 467) on xpath=//div[@class='card-body']//h5[text()='Elements']
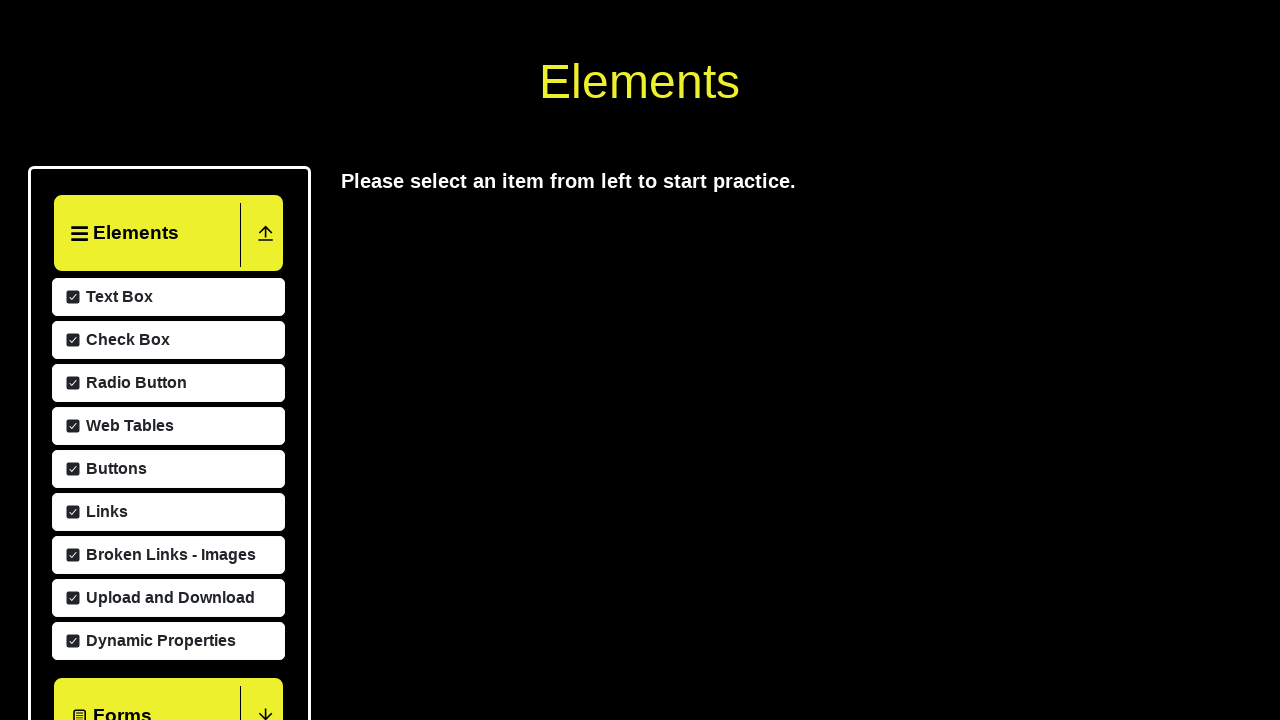

Clicked on Text Box menu item at (117, 589) on xpath=//span[text()='Text Box']
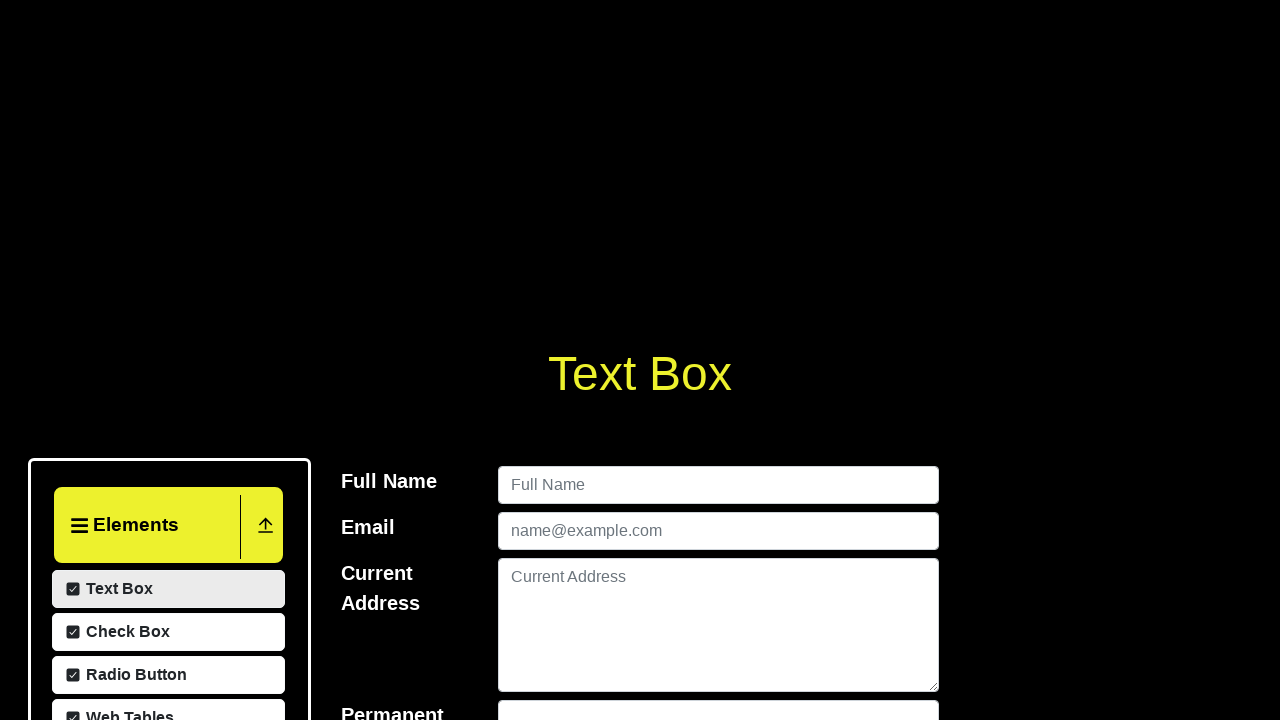

Filled name field with 'Okulov Maxim' on #userName
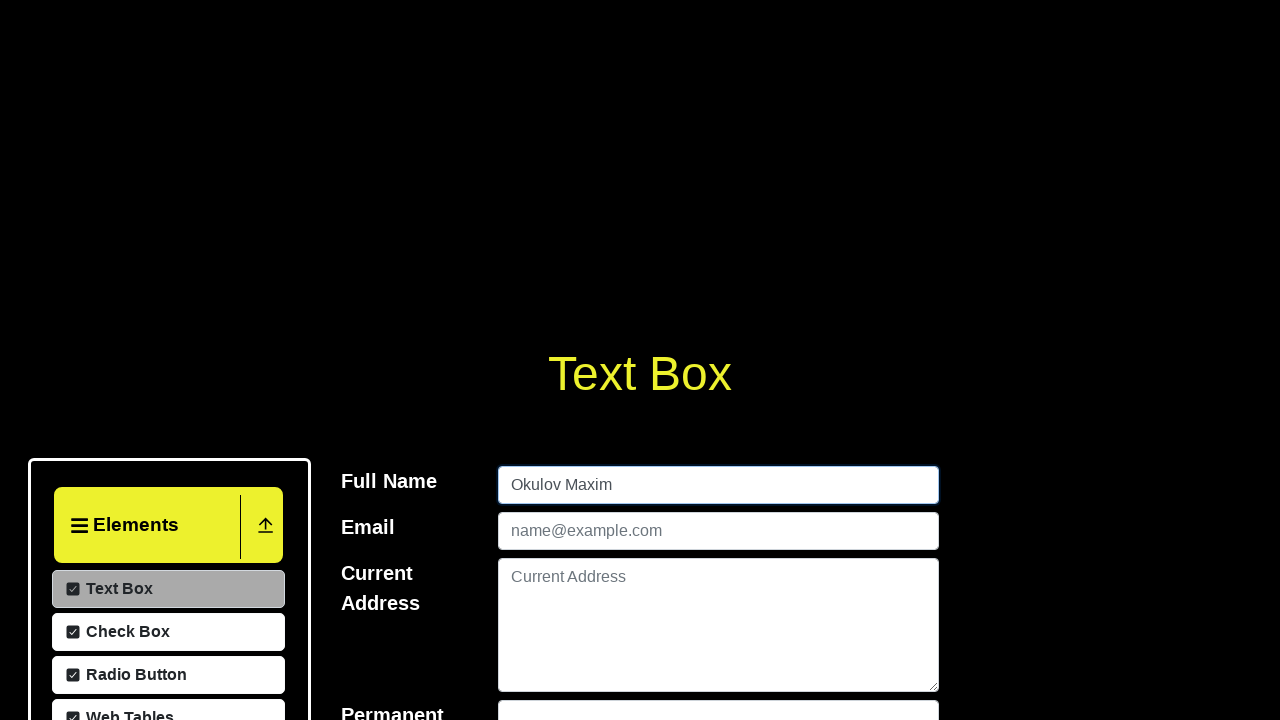

Filled email field with 'okulov.m.i@gmail.com' on #userEmail
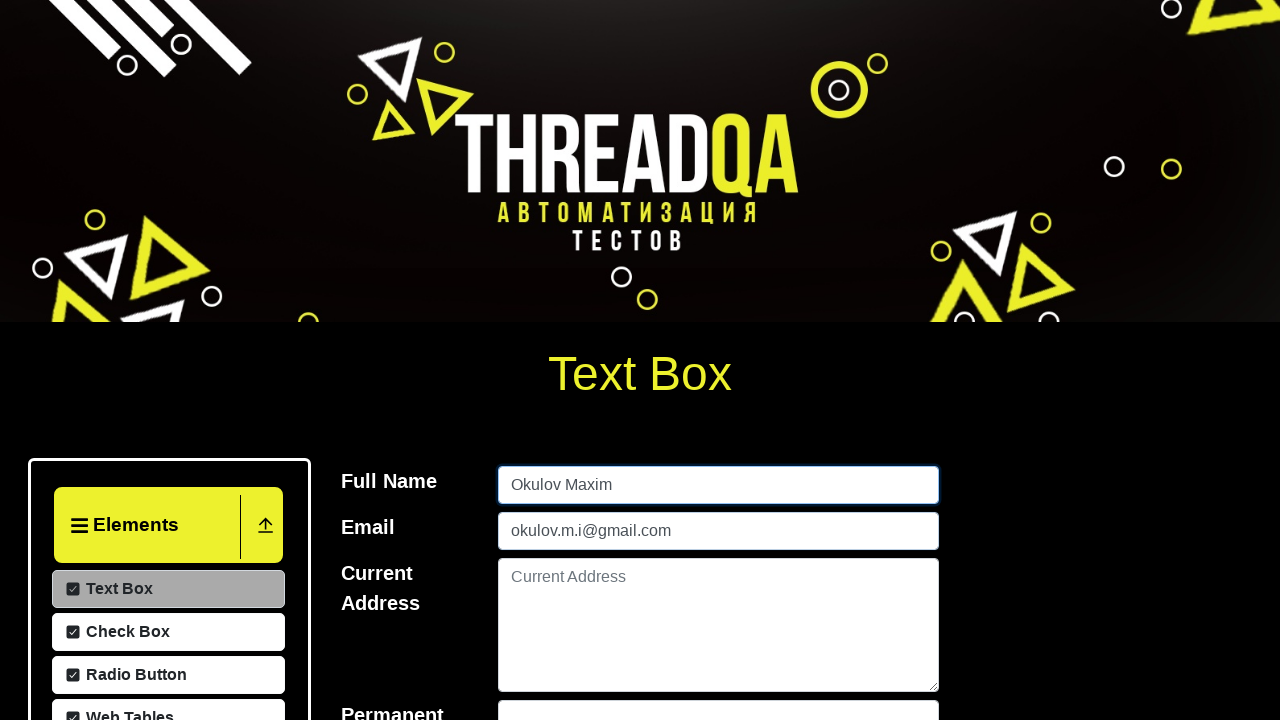

Filled current address field with 'Ekaterinburg' on #currentAddress
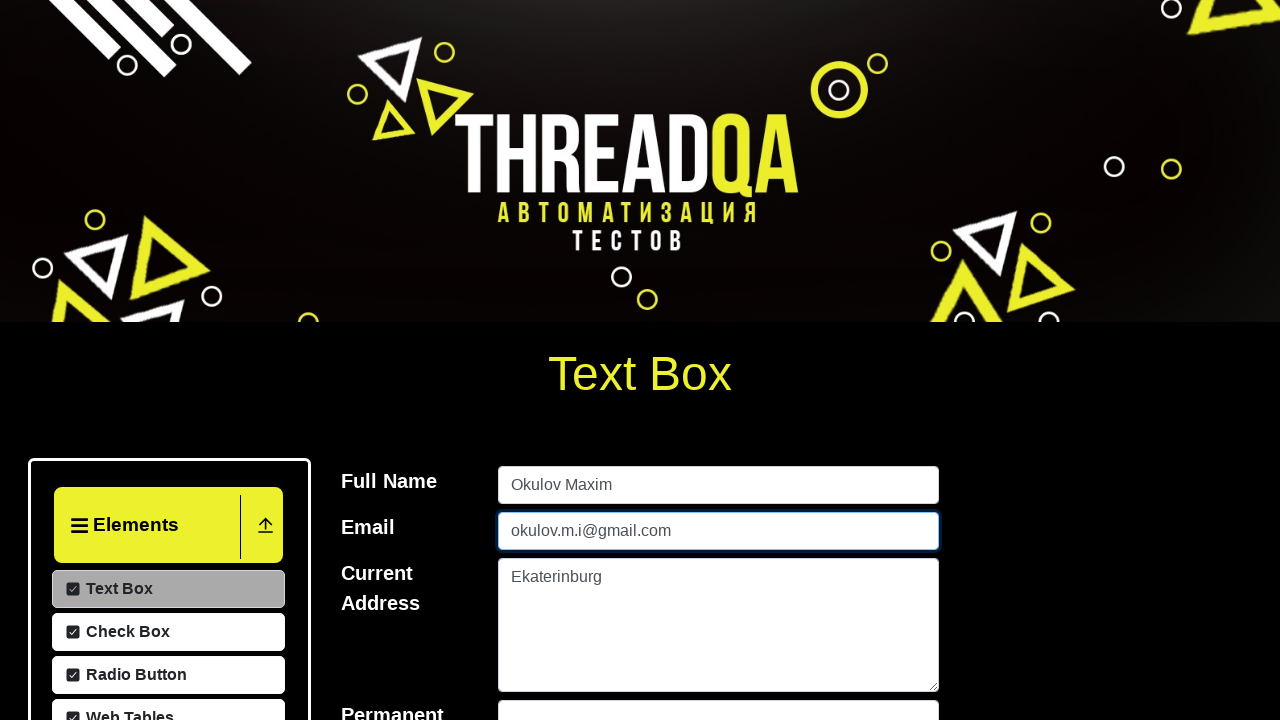

Filled permanent address field with 'Kargi' on #permanentAddress
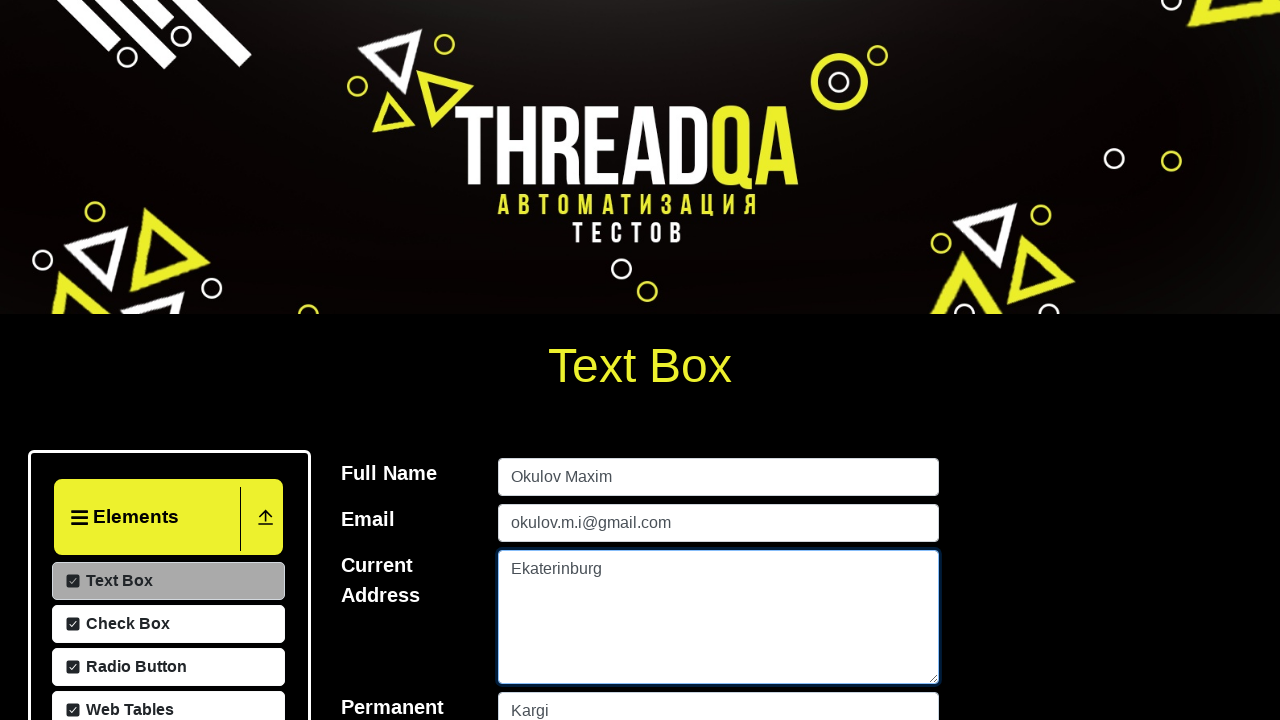

Clicked submit button to submit form at (902, 360) on #submit
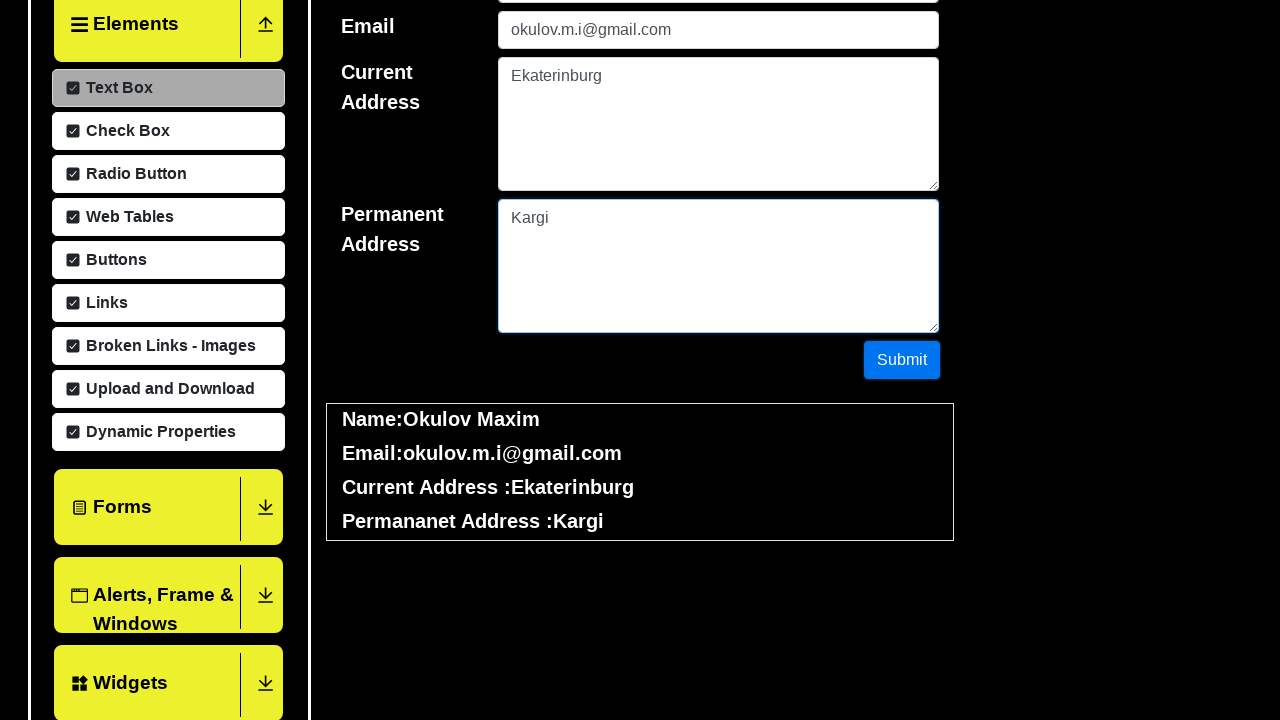

Form submission completed and results displayed
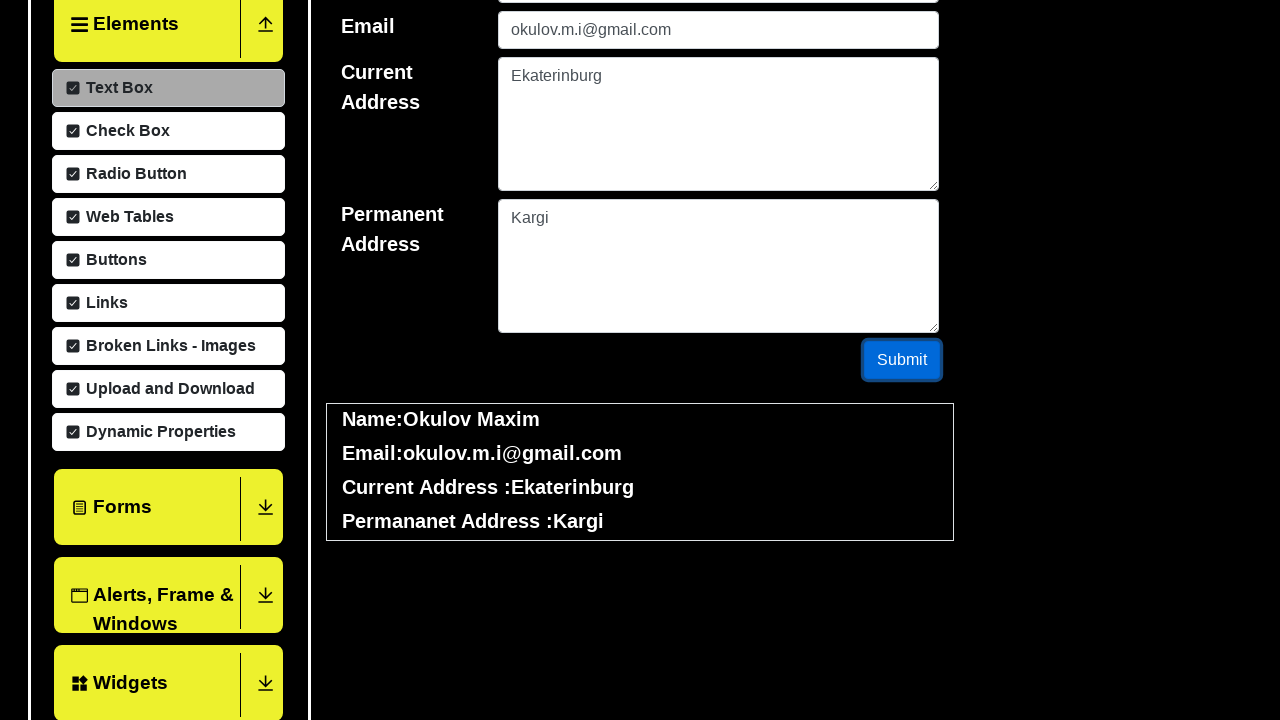

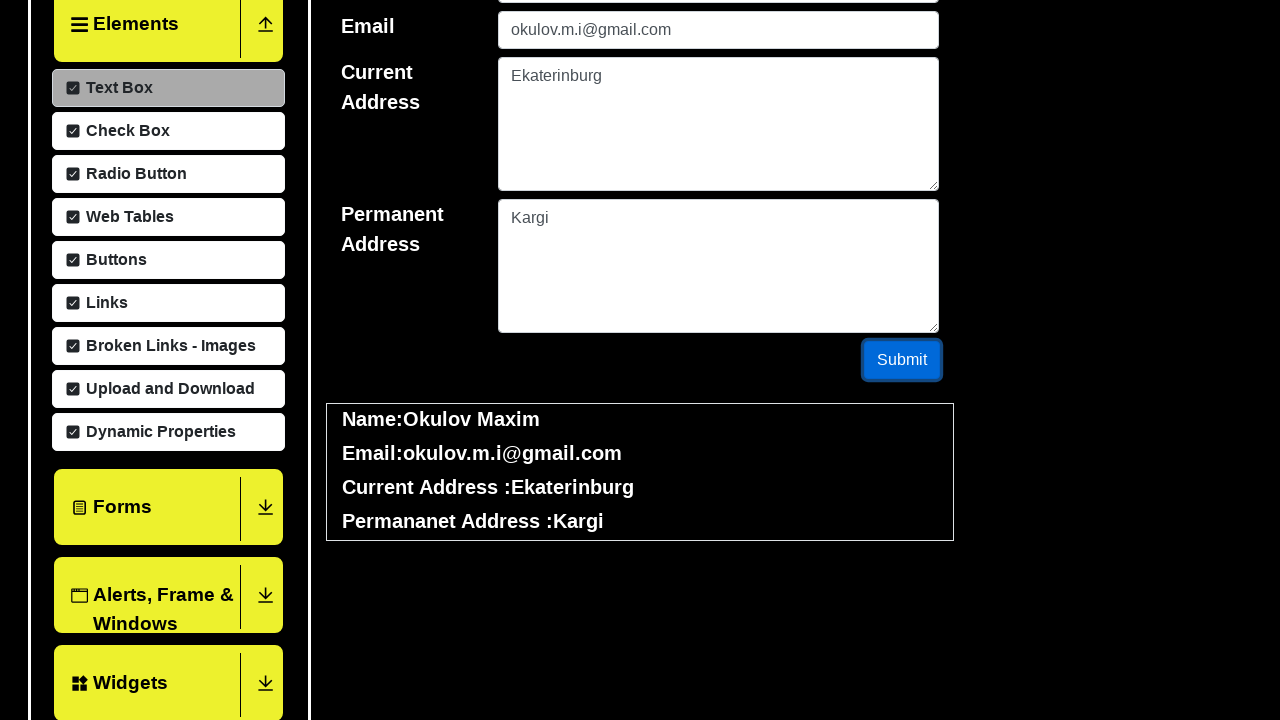